Finds a link by calculating a specific text value, clicks it, then fills out a registration form with personal information and submits it

Starting URL: http://suninjuly.github.io/find_link_text

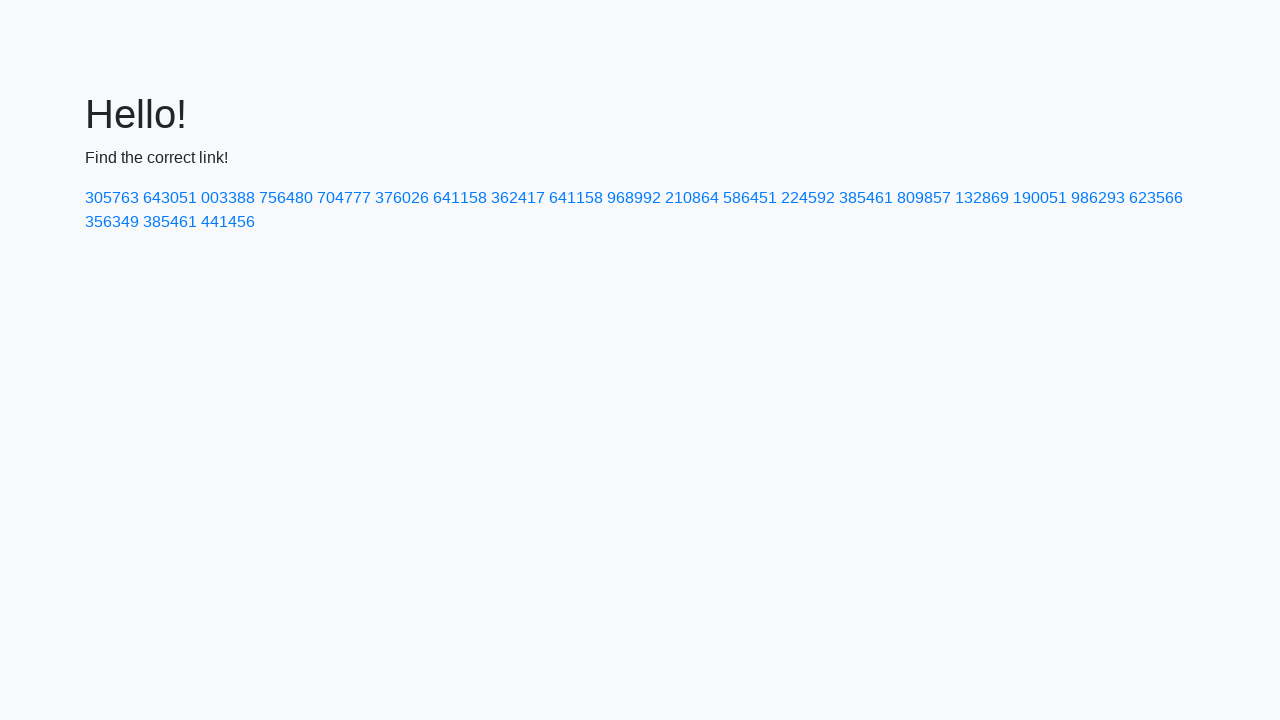

Clicked link with calculated text value: 224592 at (808, 198) on a:has-text('224592')
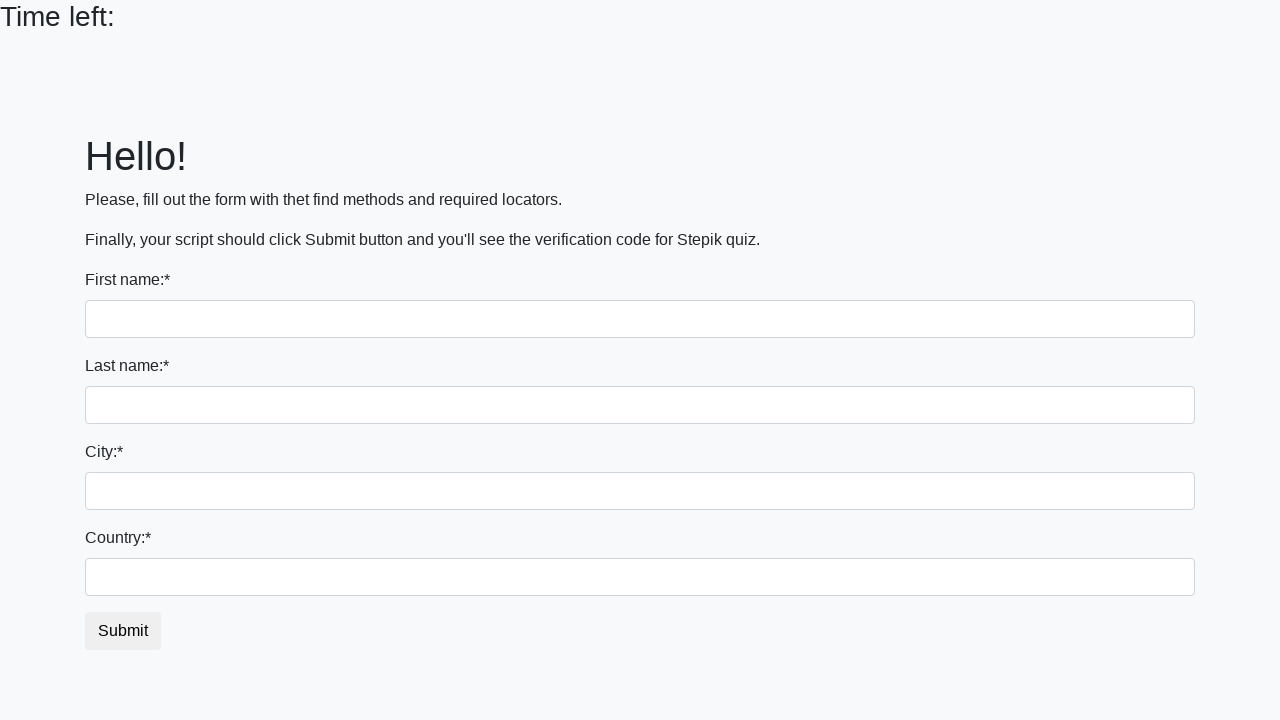

Filled first name field with 'Ivan' on form>.form-group>[name='first_name']
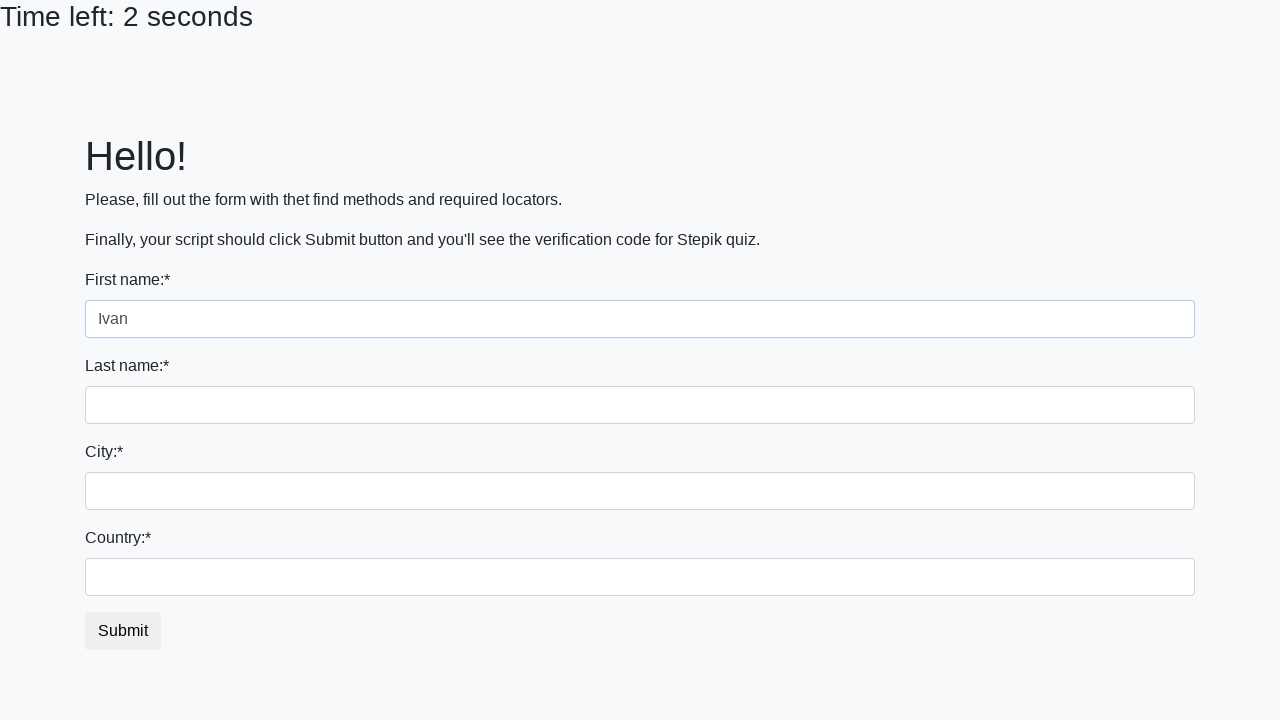

Filled last name field with 'Petrov' on form>.form-group>[name='last_name']
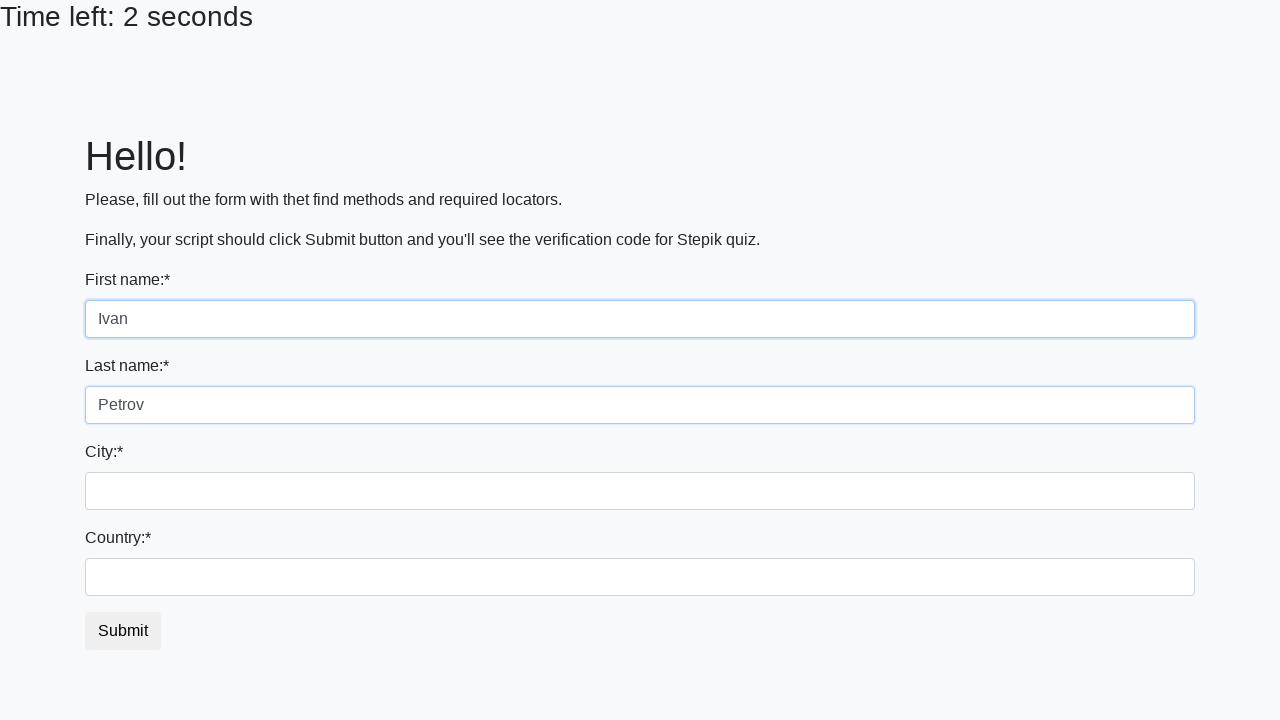

Filled city field with 'Smolensk' on form>.form-group>[class='form-control city']
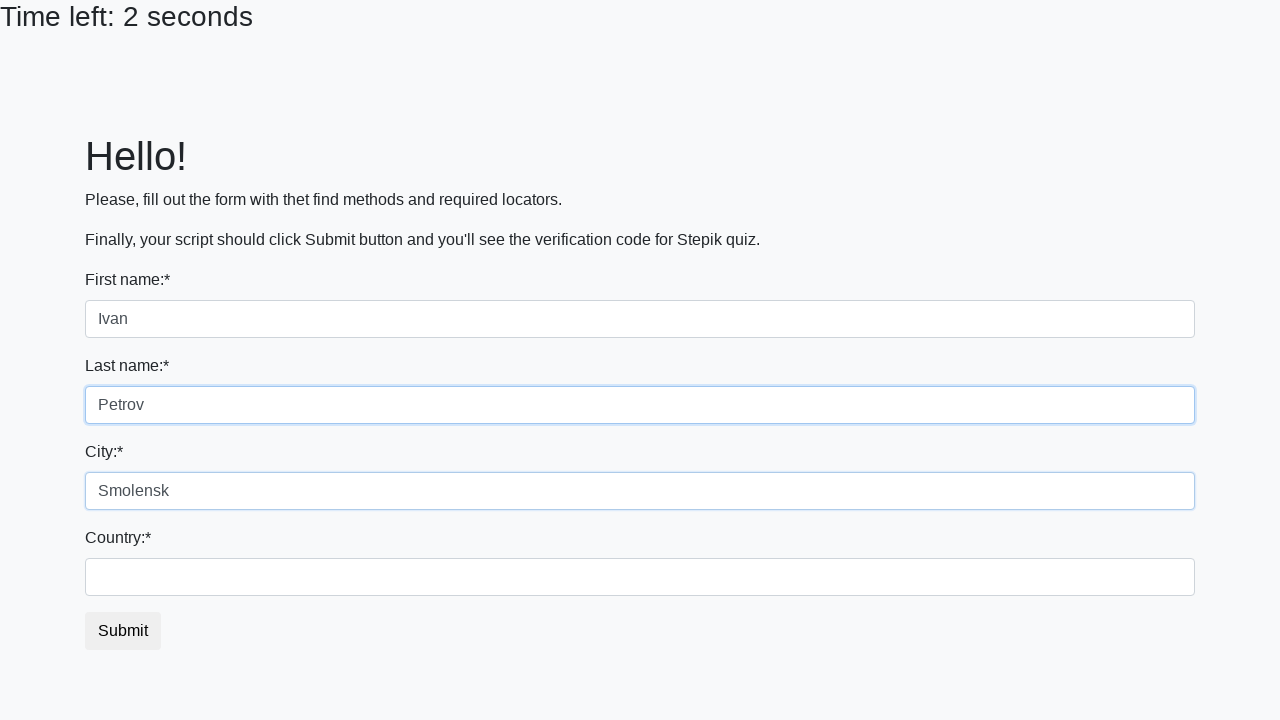

Filled country field with 'Russia' on #country
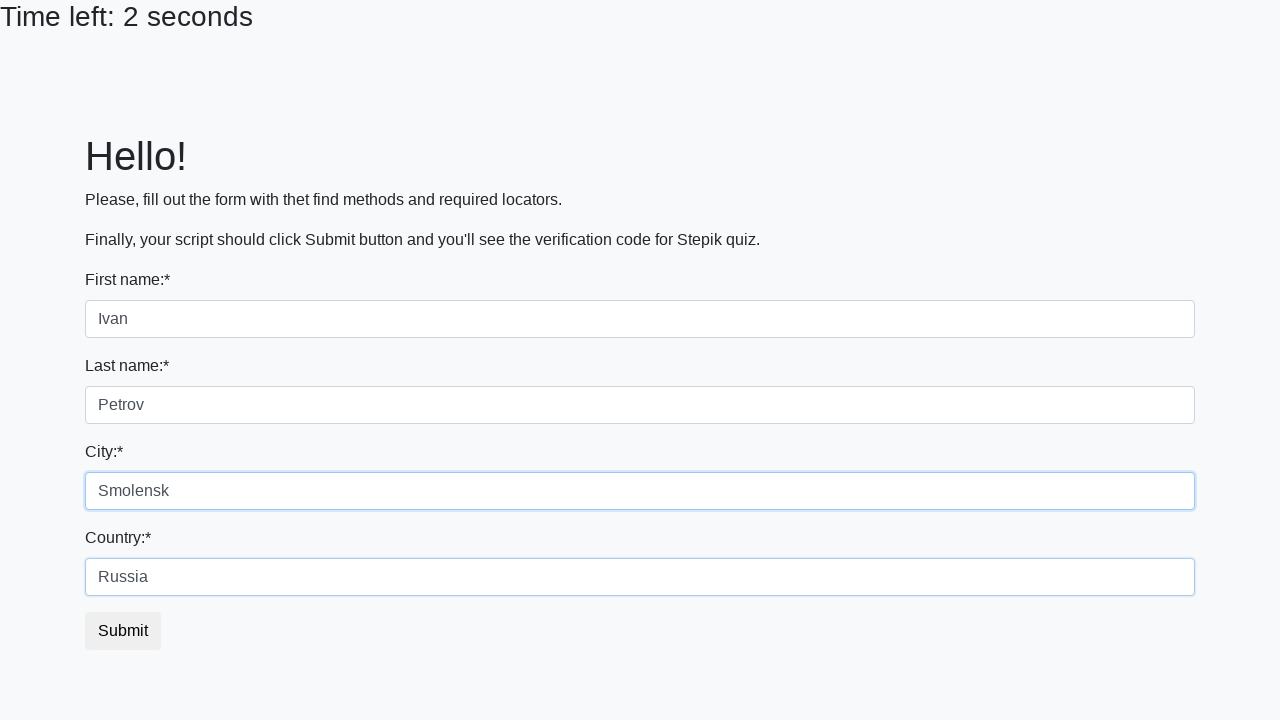

Clicked submit button to submit registration form at (123, 631) on [class="btn btn-default"]
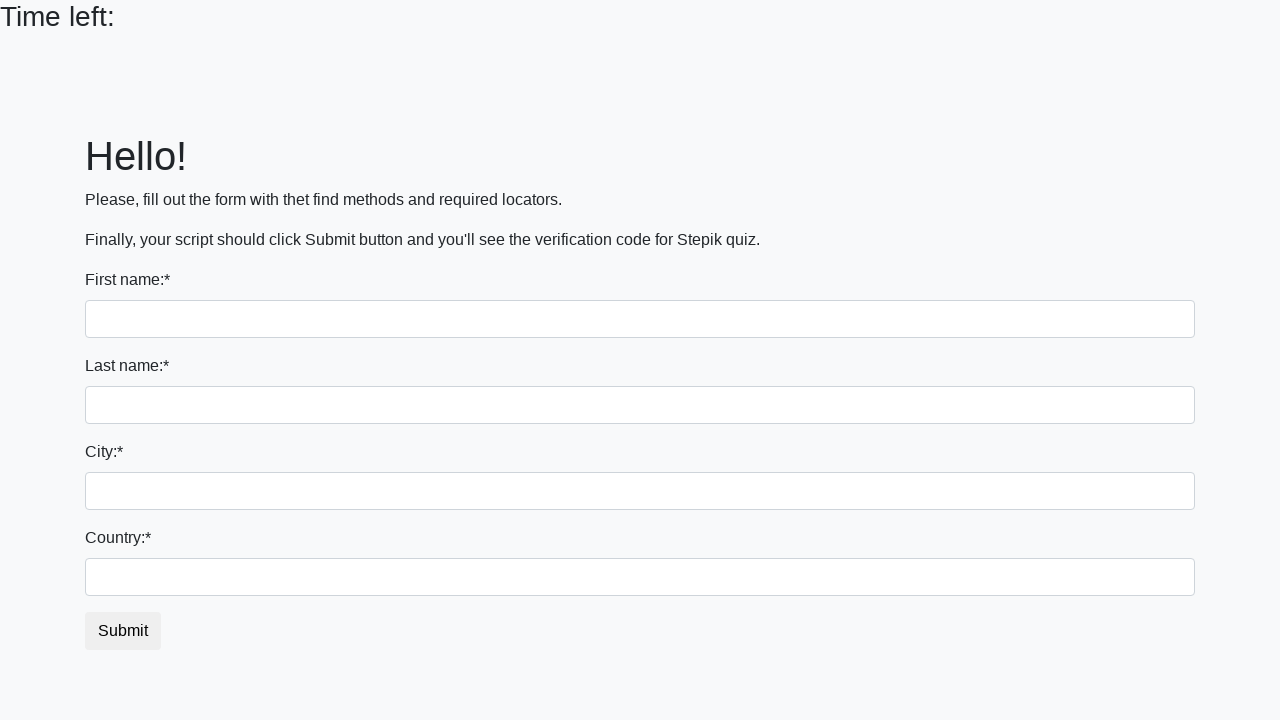

Waited 1000ms for form submission result
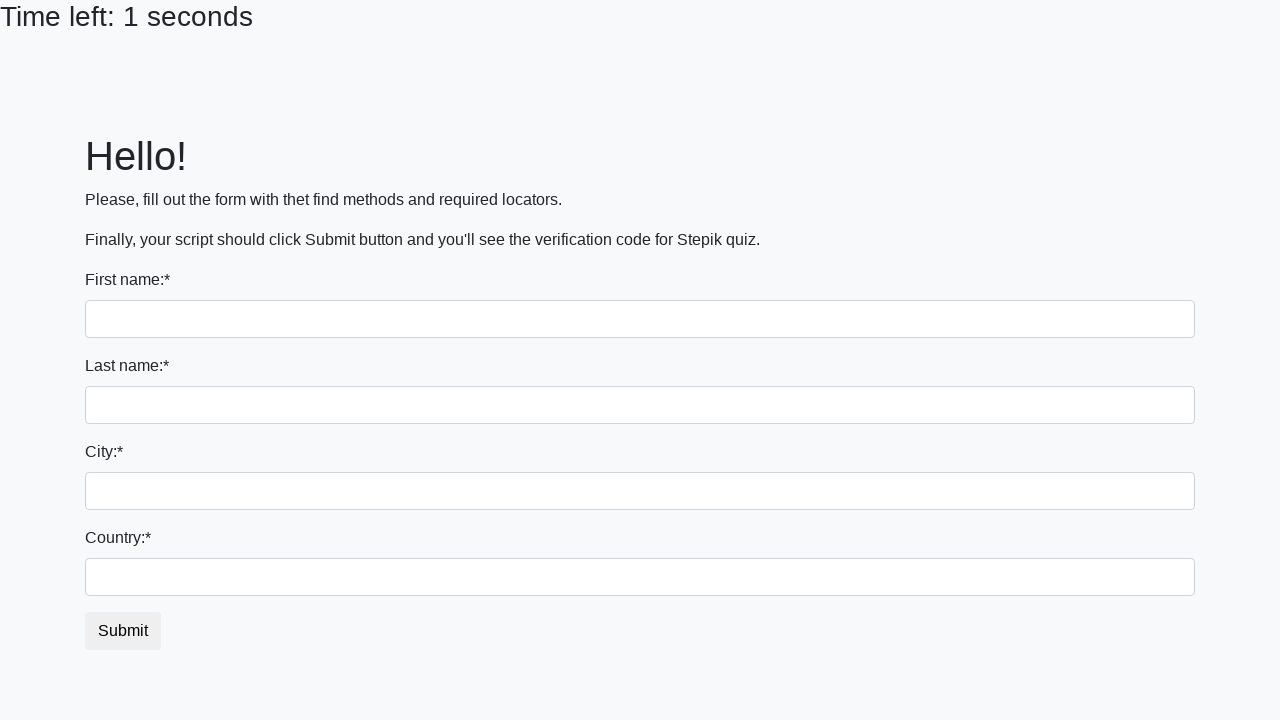

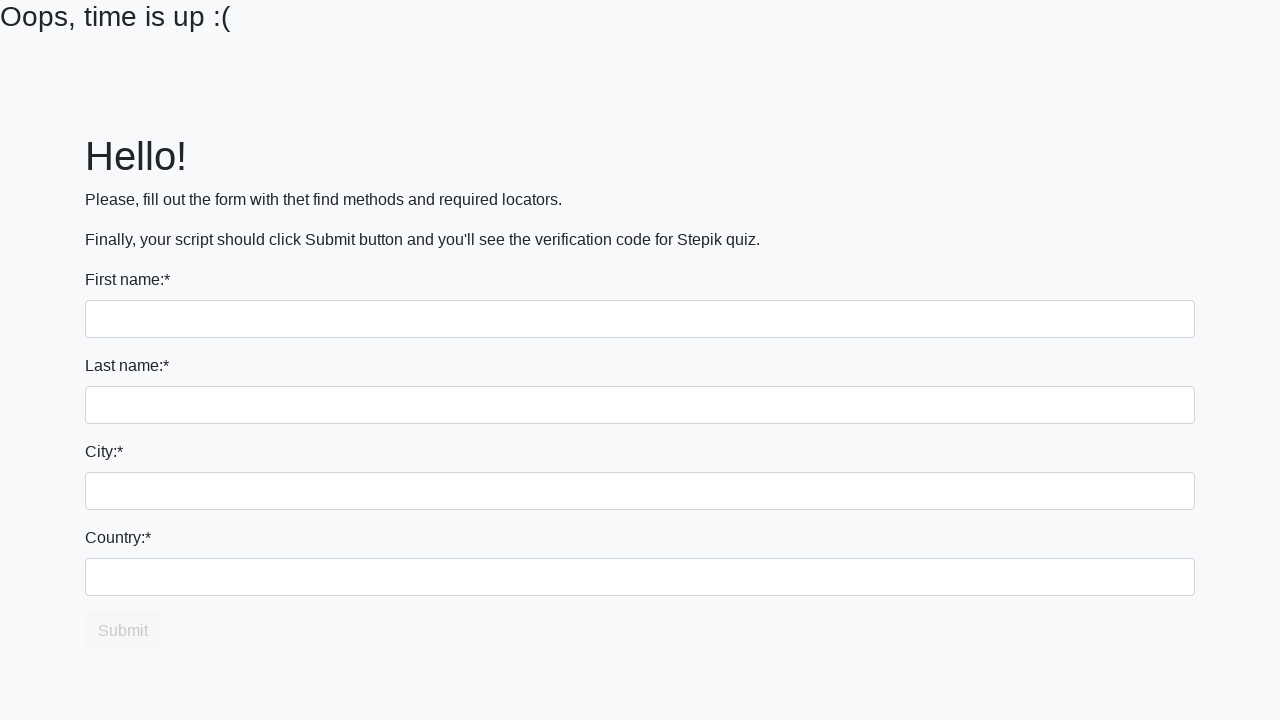